Tests multiple window handling by clicking a link that opens a new window, switching to the new window to verify its content, then switching back to the parent window

Starting URL: https://the-internet.herokuapp.com/

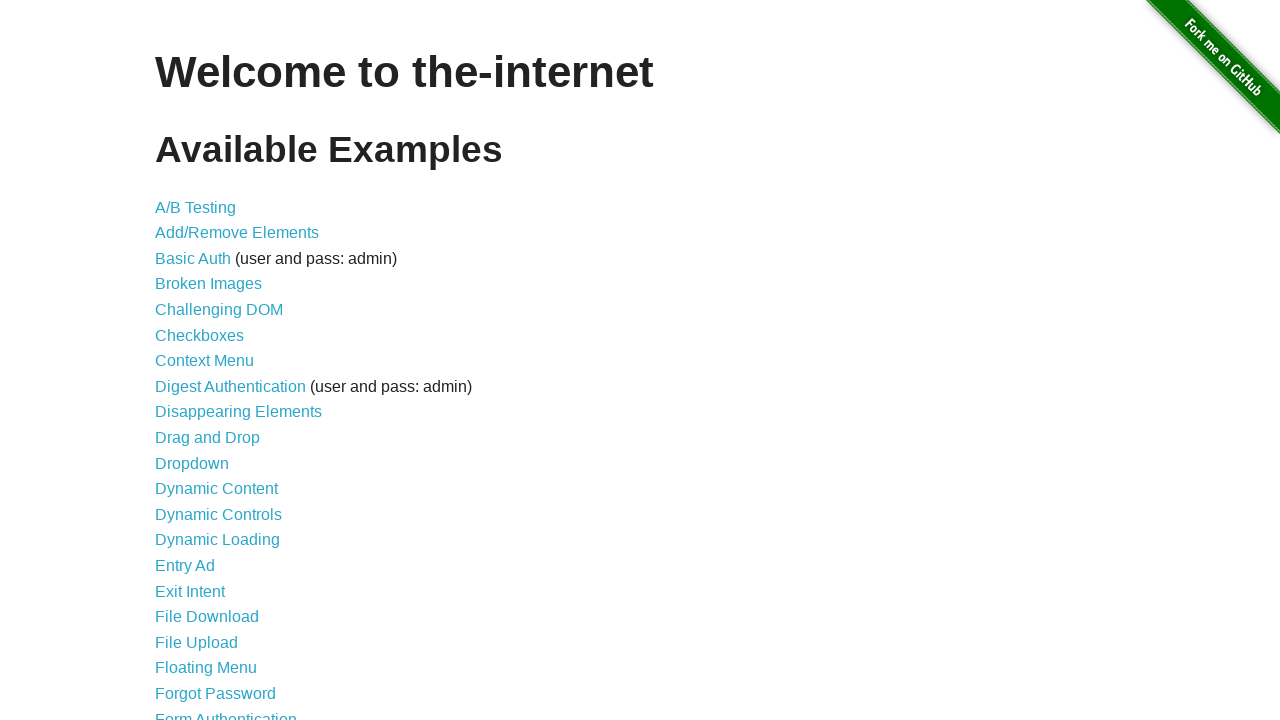

Clicked on 'Multiple Windows' link at (218, 369) on xpath=//a[contains(text(),'Multiple Windows')]
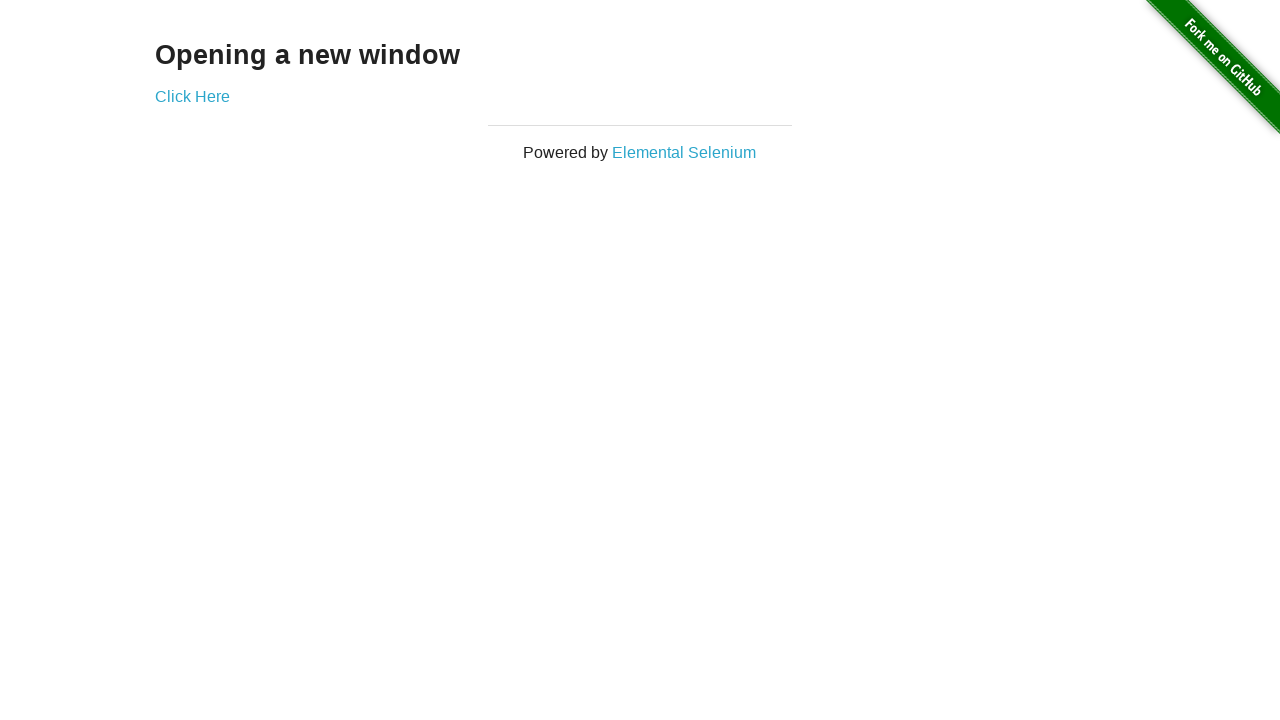

Clicked 'Click Here' link to open new window at (192, 96) on xpath=//a[contains(text(),'Click Here')]
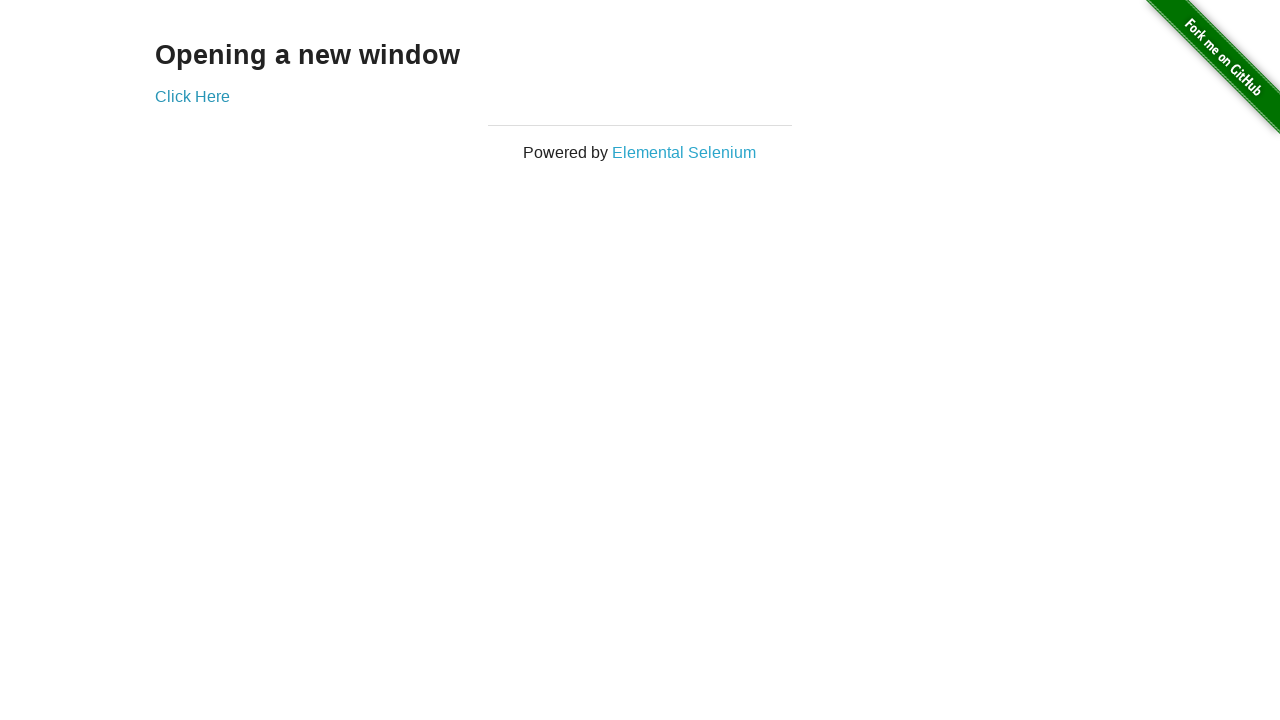

Obtained reference to new child window
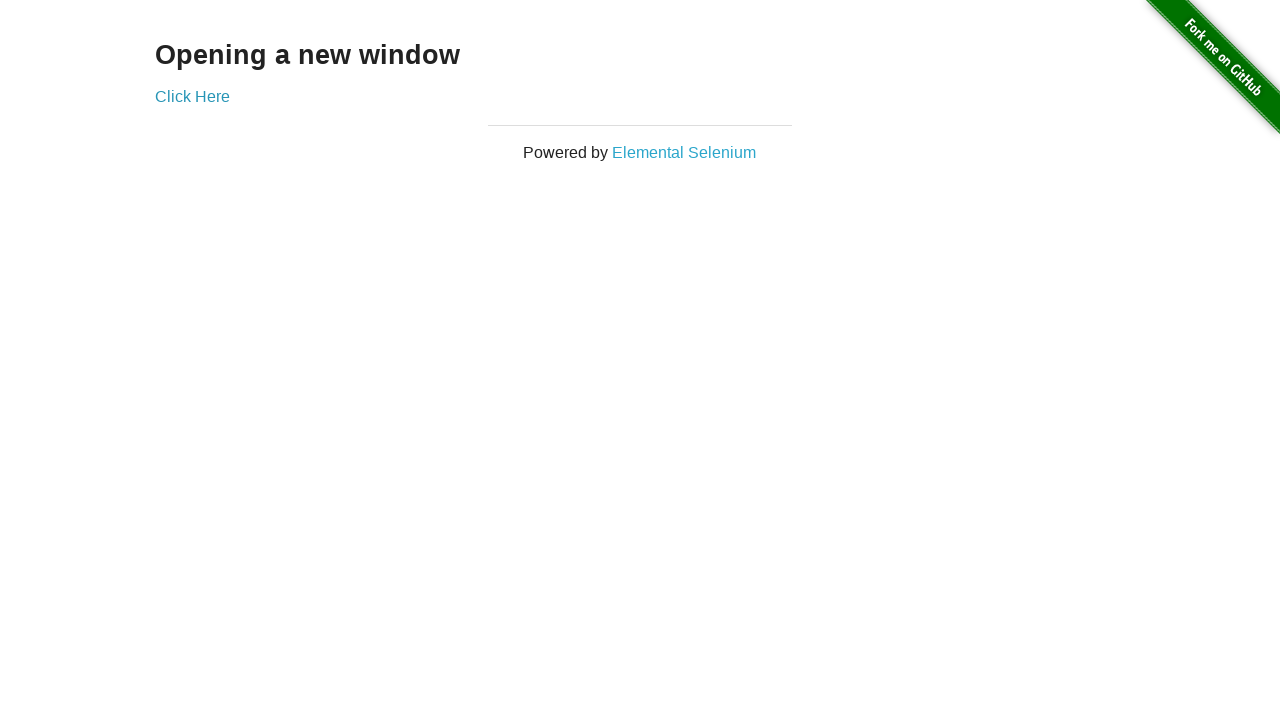

New window loaded and verified content with .example h3 selector
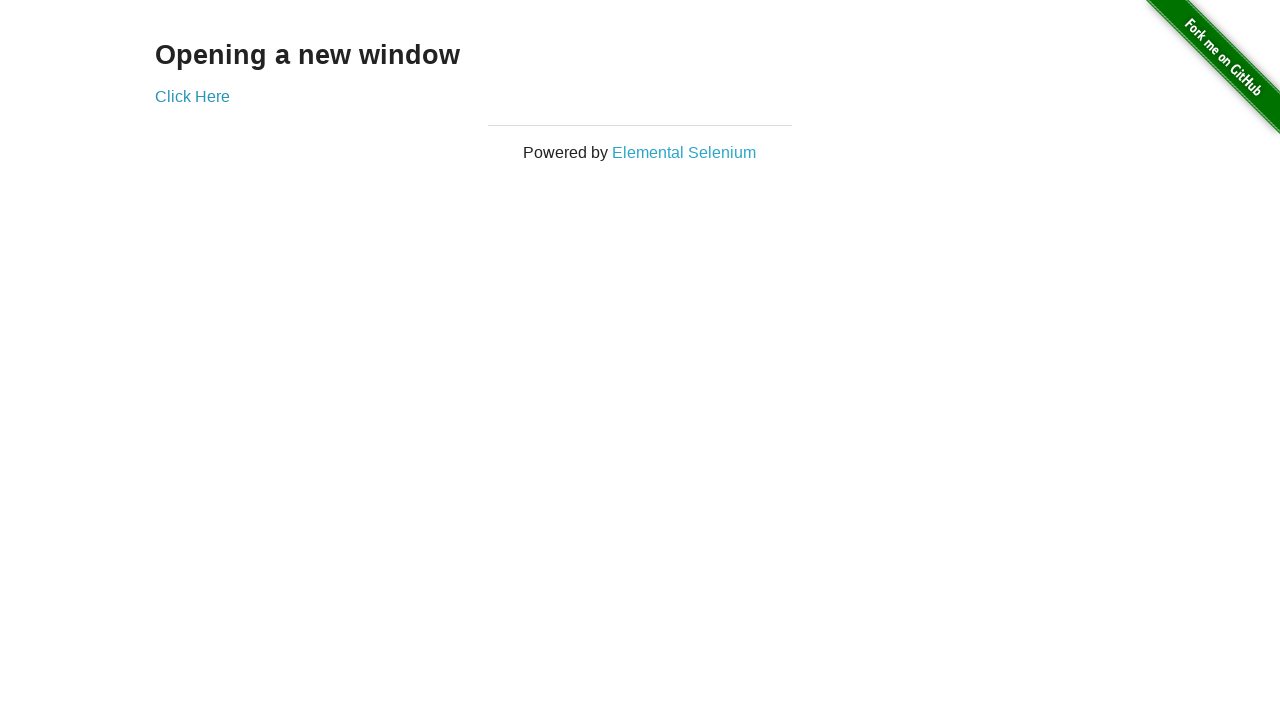

Switched back to parent window
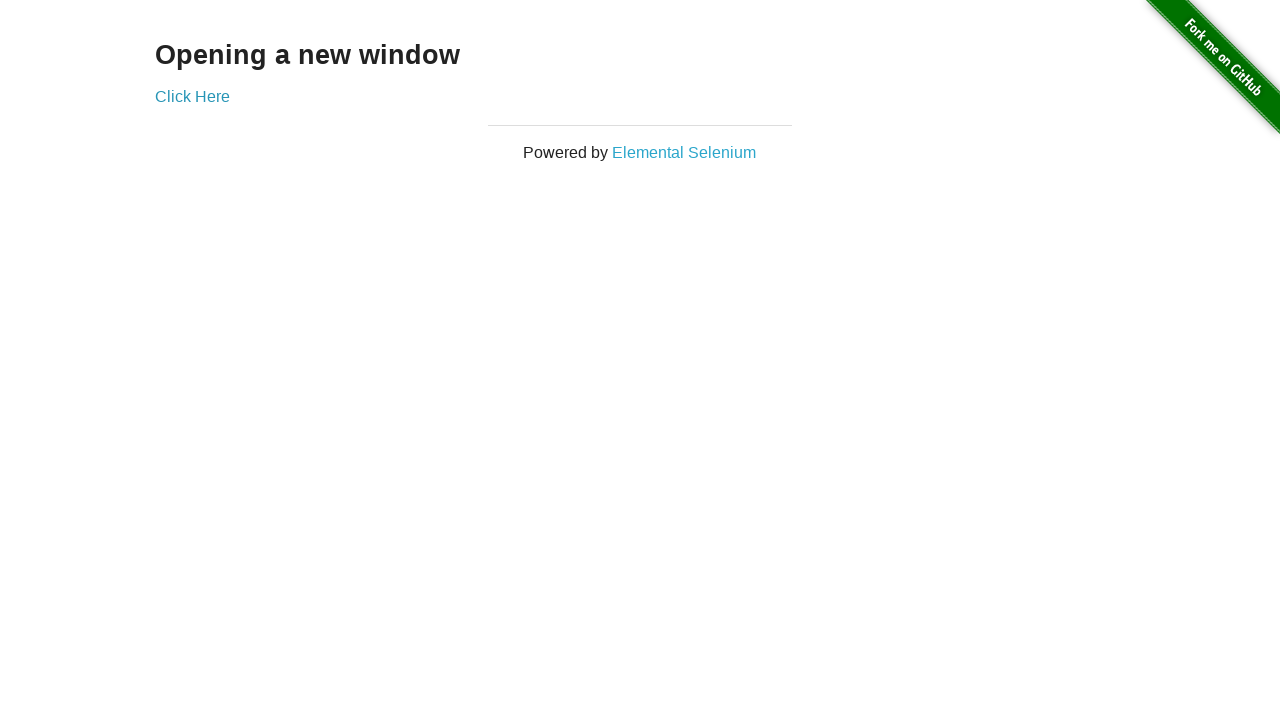

Verified parent window content with .example h3 selector
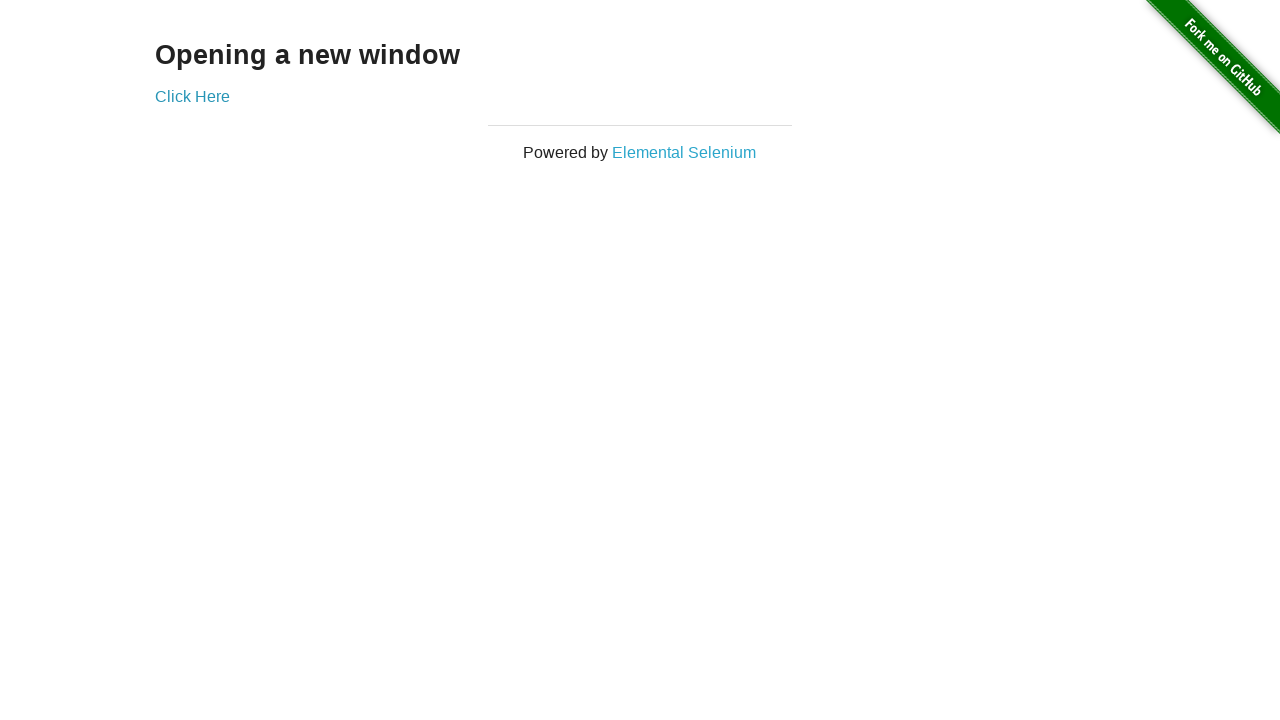

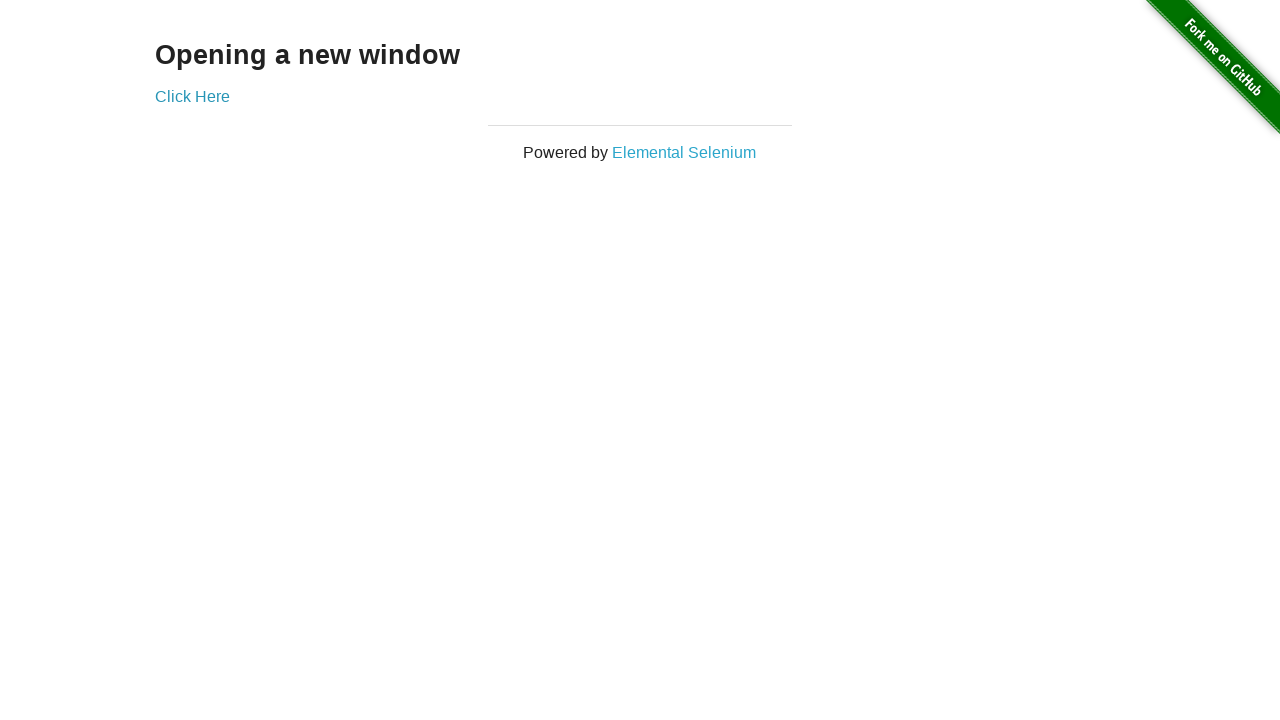